Tests a registration form by filling in required fields (first name, last name, email) and submitting, then verifies the success message is displayed.

Starting URL: https://suninjuly.github.io/registration1.html

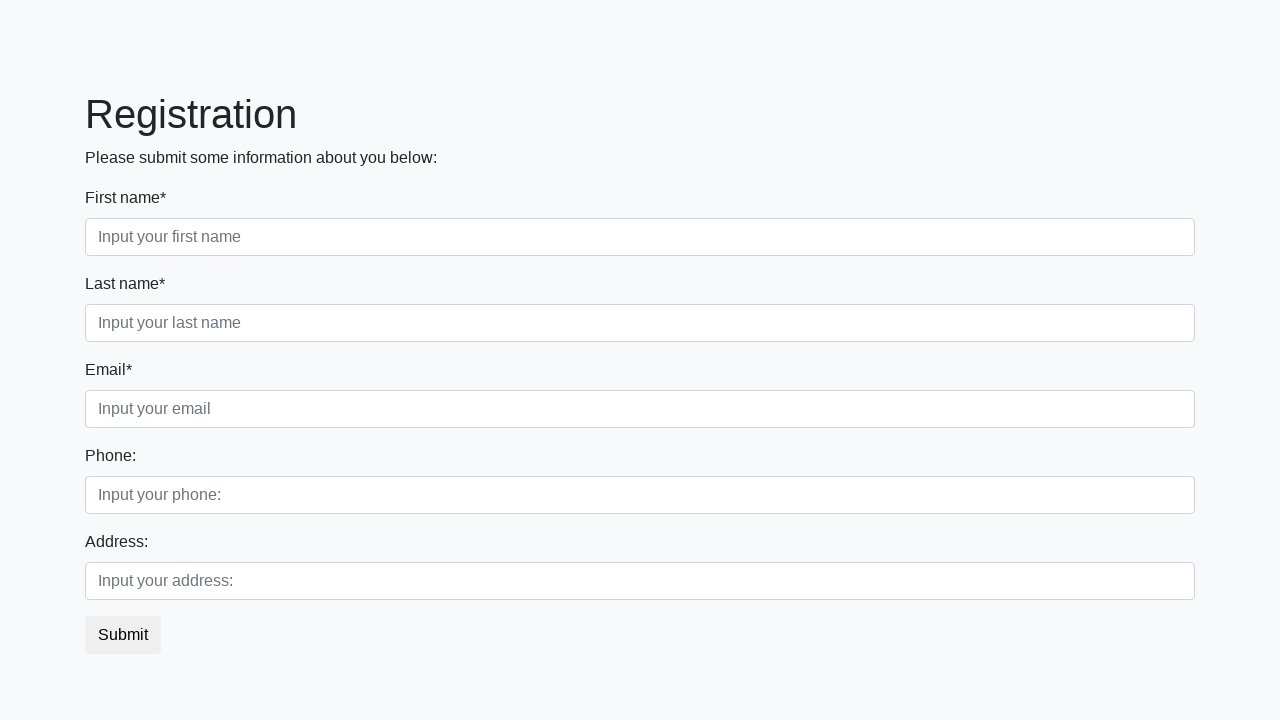

Navigated to registration form page
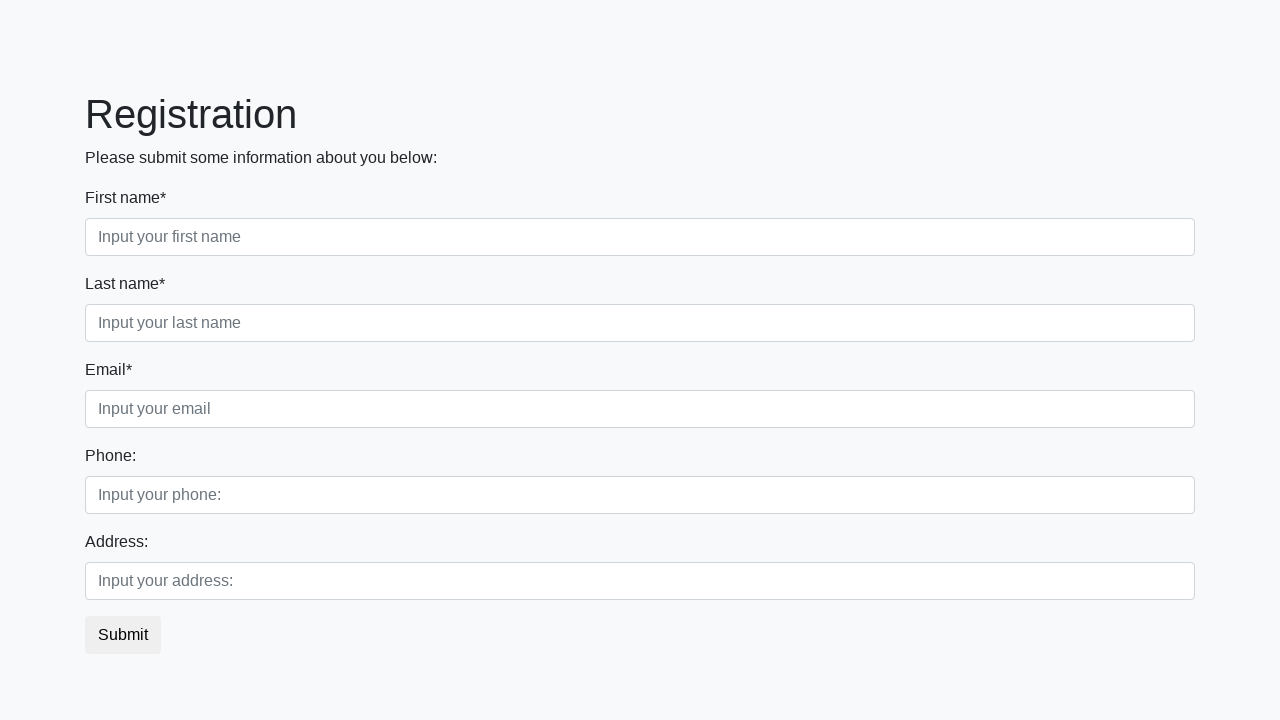

Filled first name field with 'Michael' on div.first_block input.first
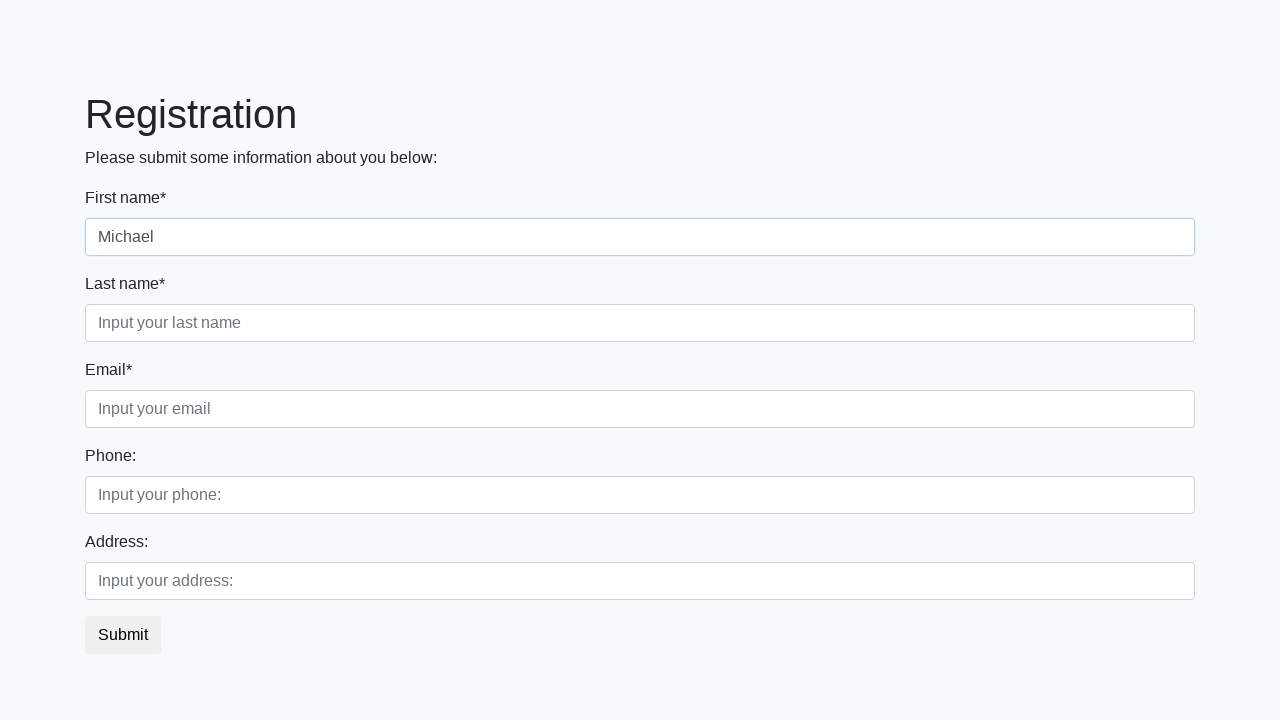

Filled last name field with 'Johnson' on div.first_block input.second
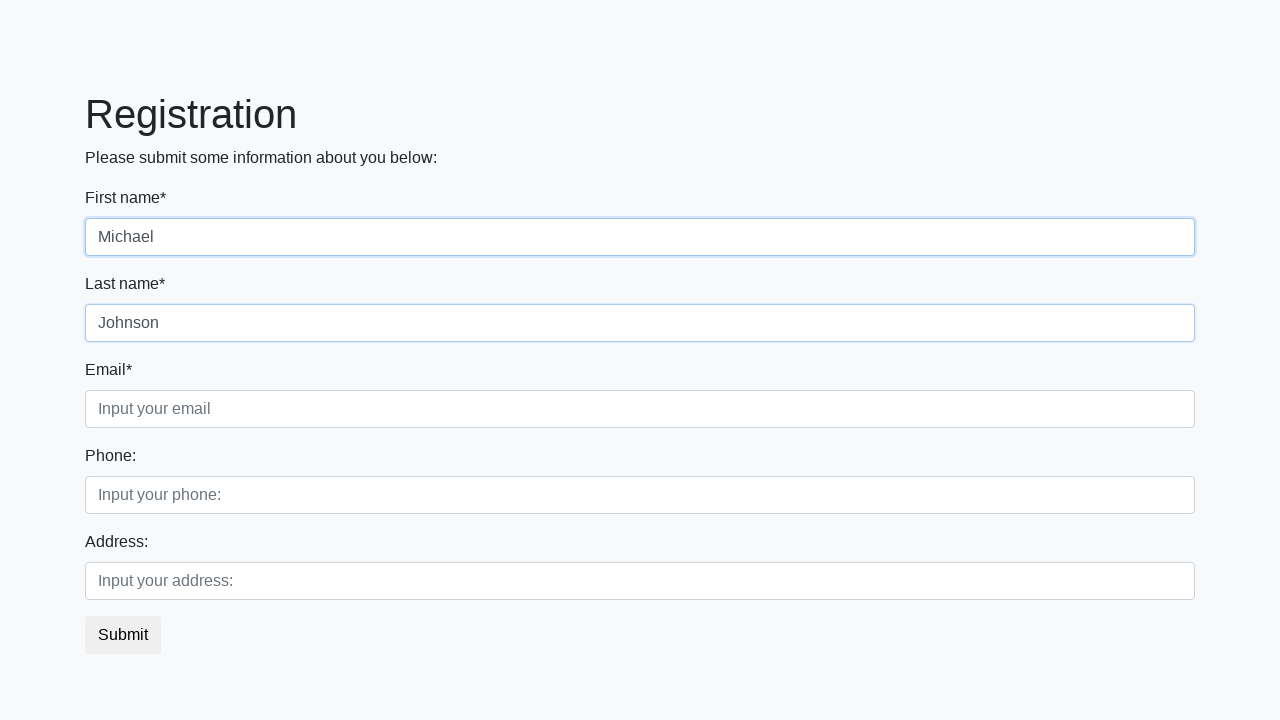

Filled email field with 'michael.johnson@testmail.com' on div.first_block input.third
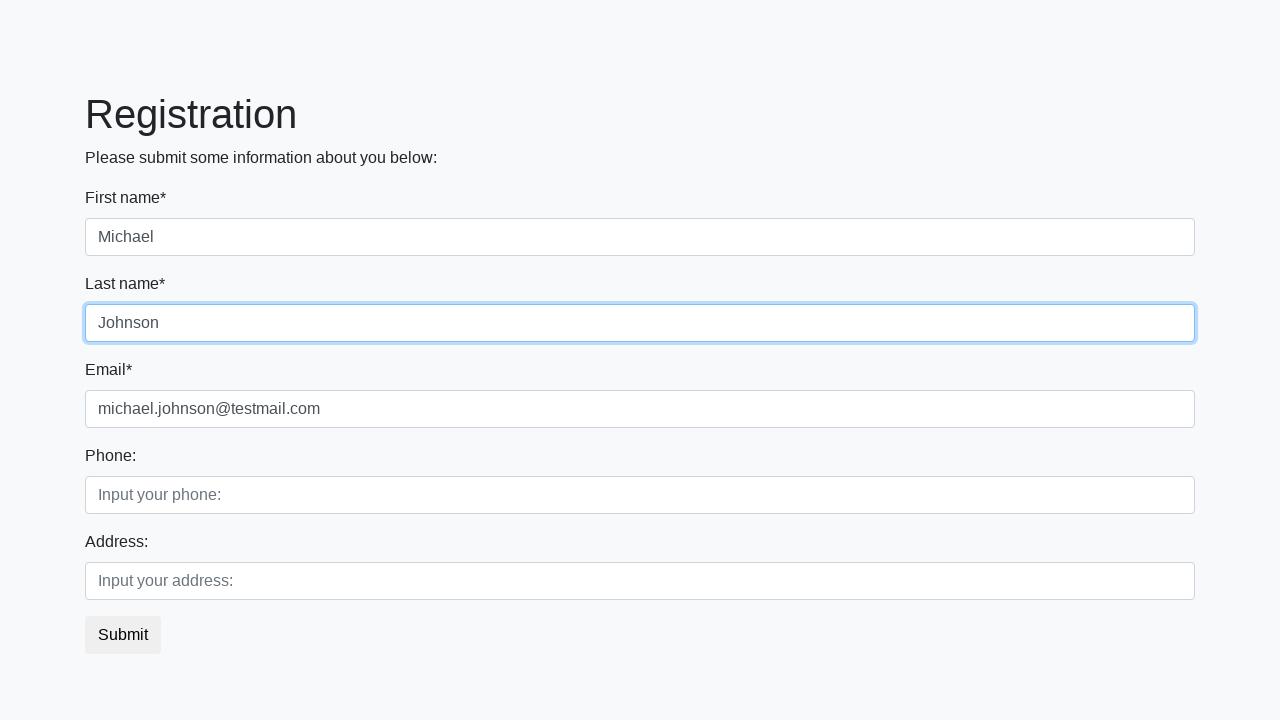

Clicked the submit button at (123, 635) on button.btn
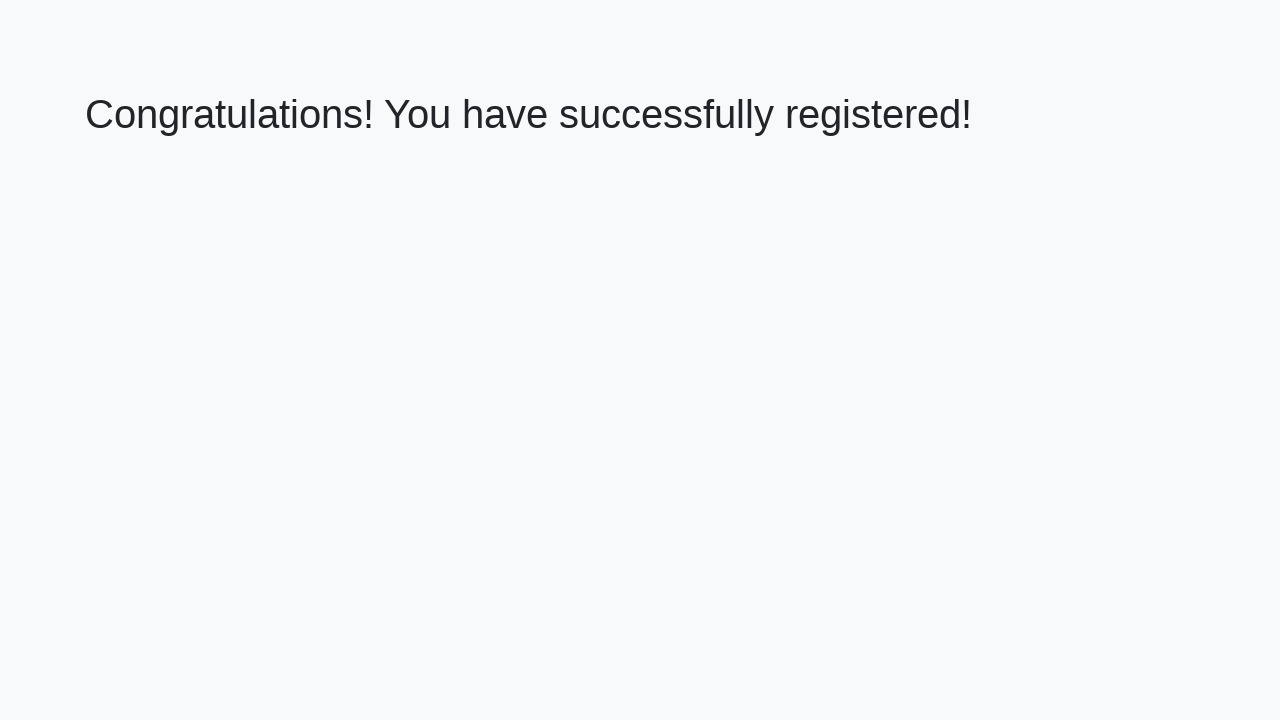

Success message heading loaded
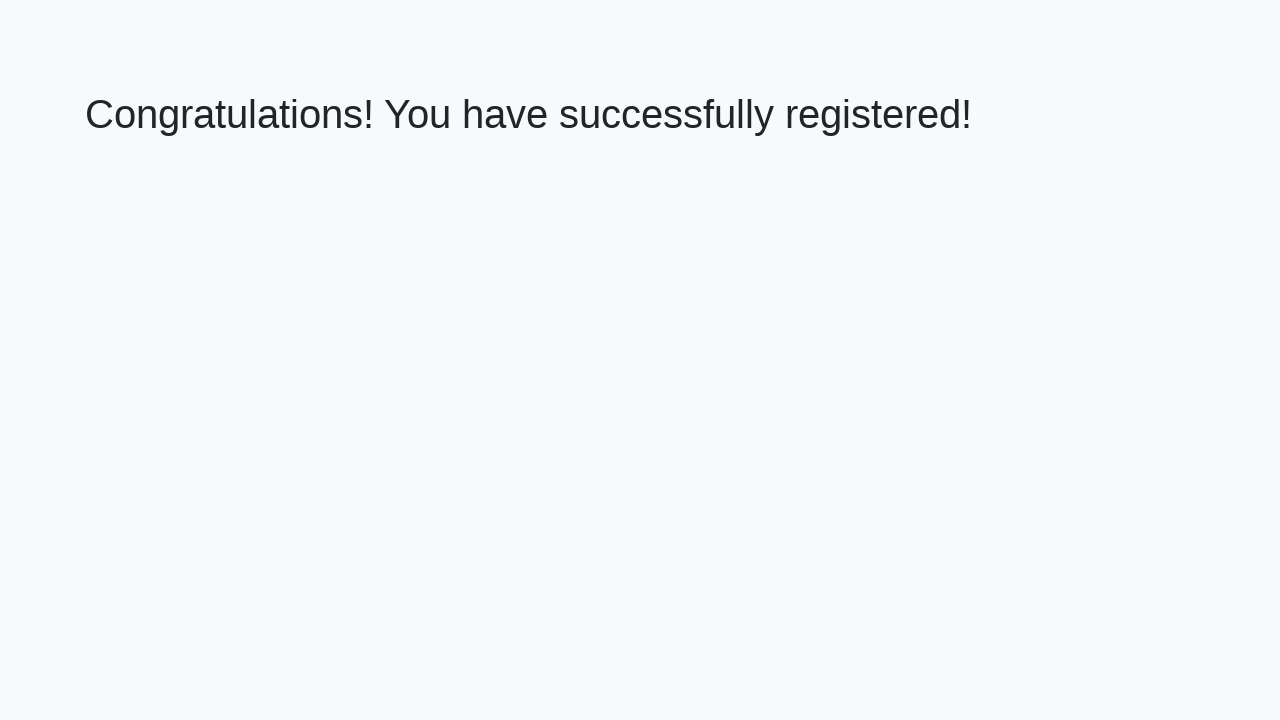

Retrieved success message text: 'Congratulations! You have successfully registered!'
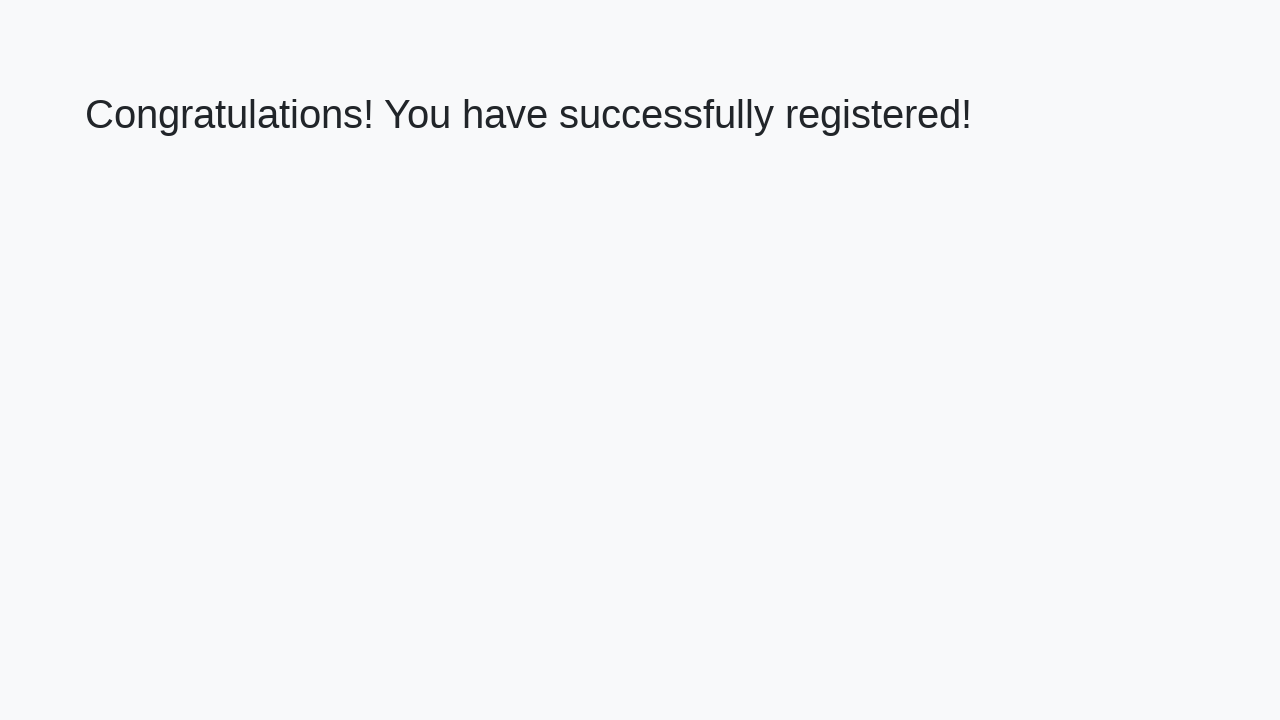

Verified success message matches expected text
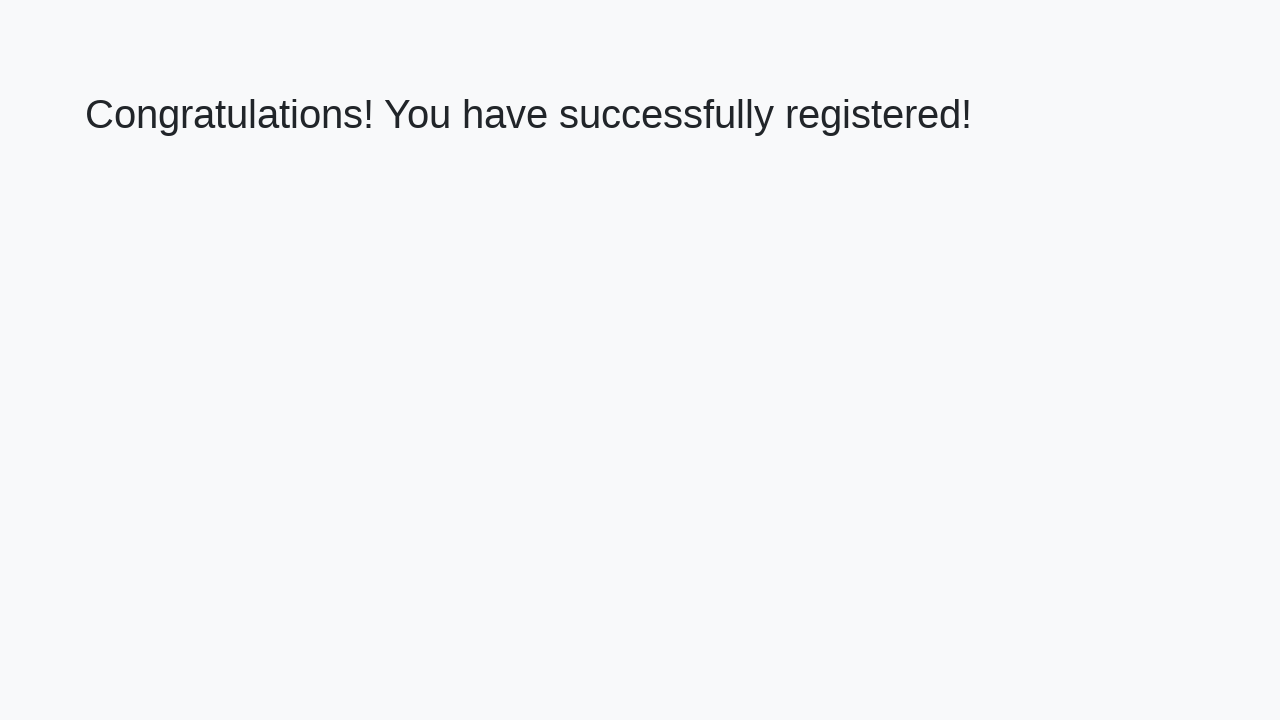

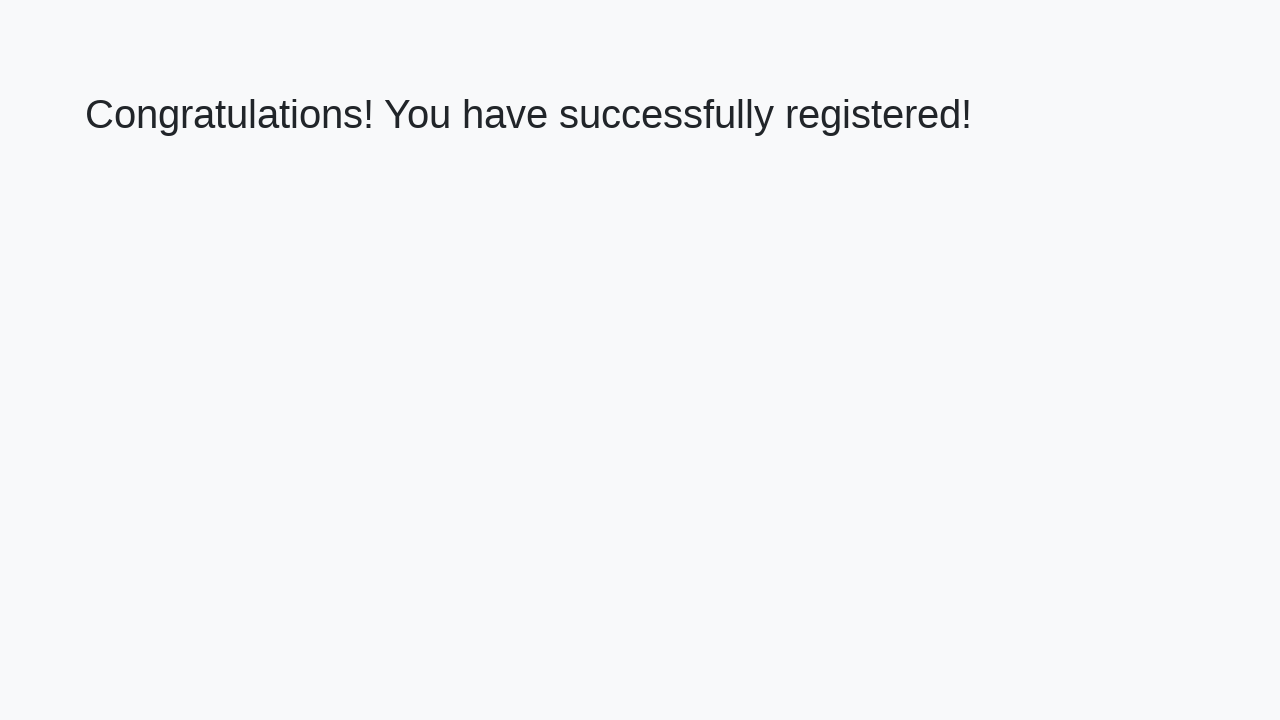